Navigates to the AJIO e-commerce website homepage and verifies the page loads successfully.

Starting URL: https://www.ajio.com/

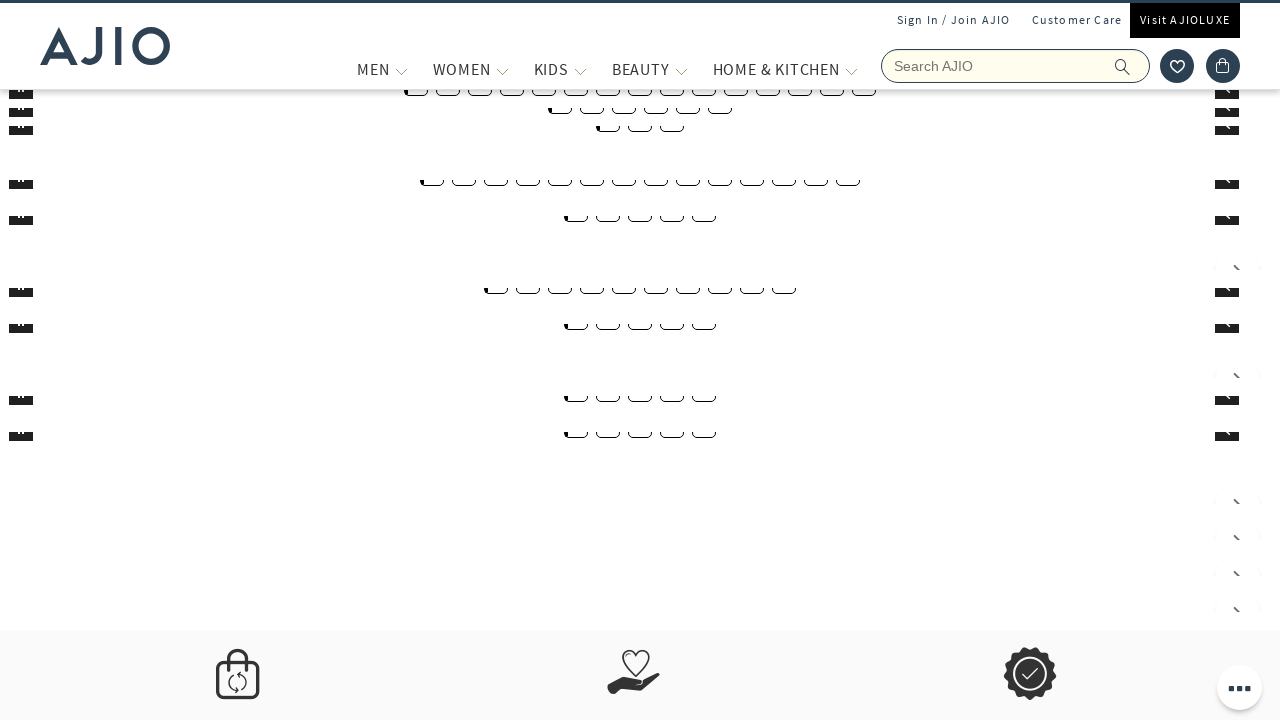

Waited for DOM content to load on AJIO homepage
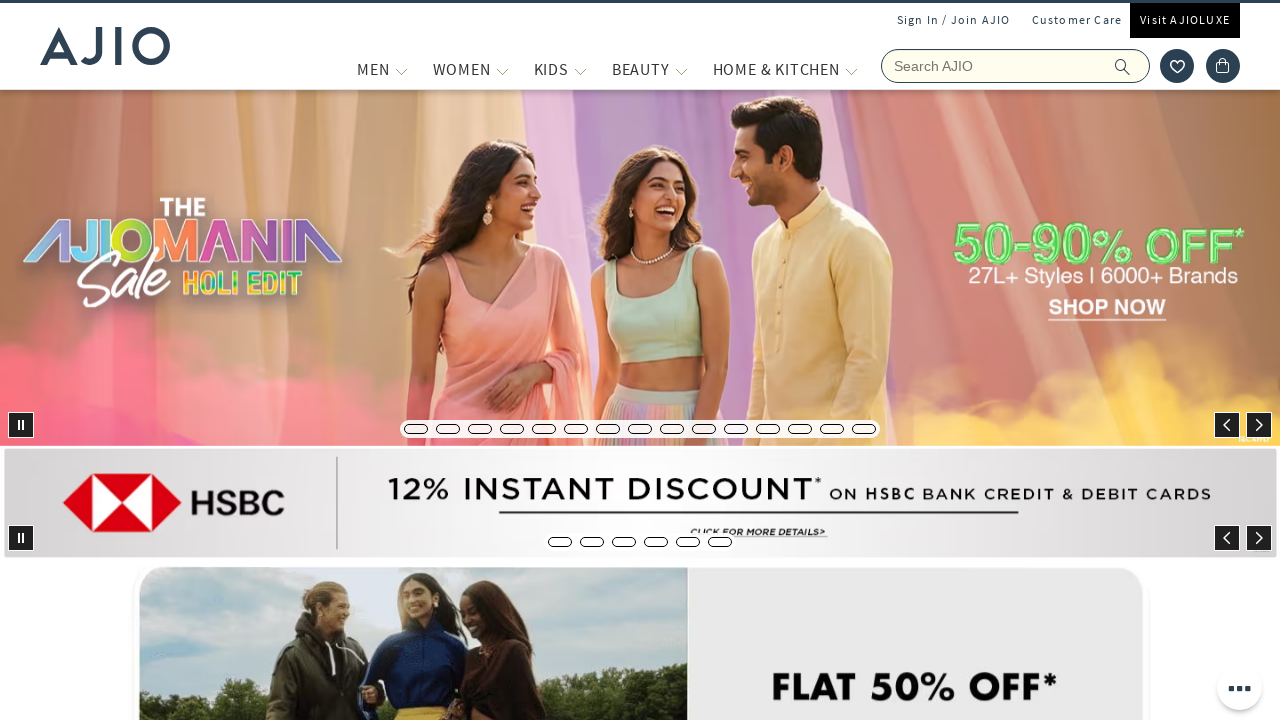

Verified body element is visible - AJIO homepage loaded successfully
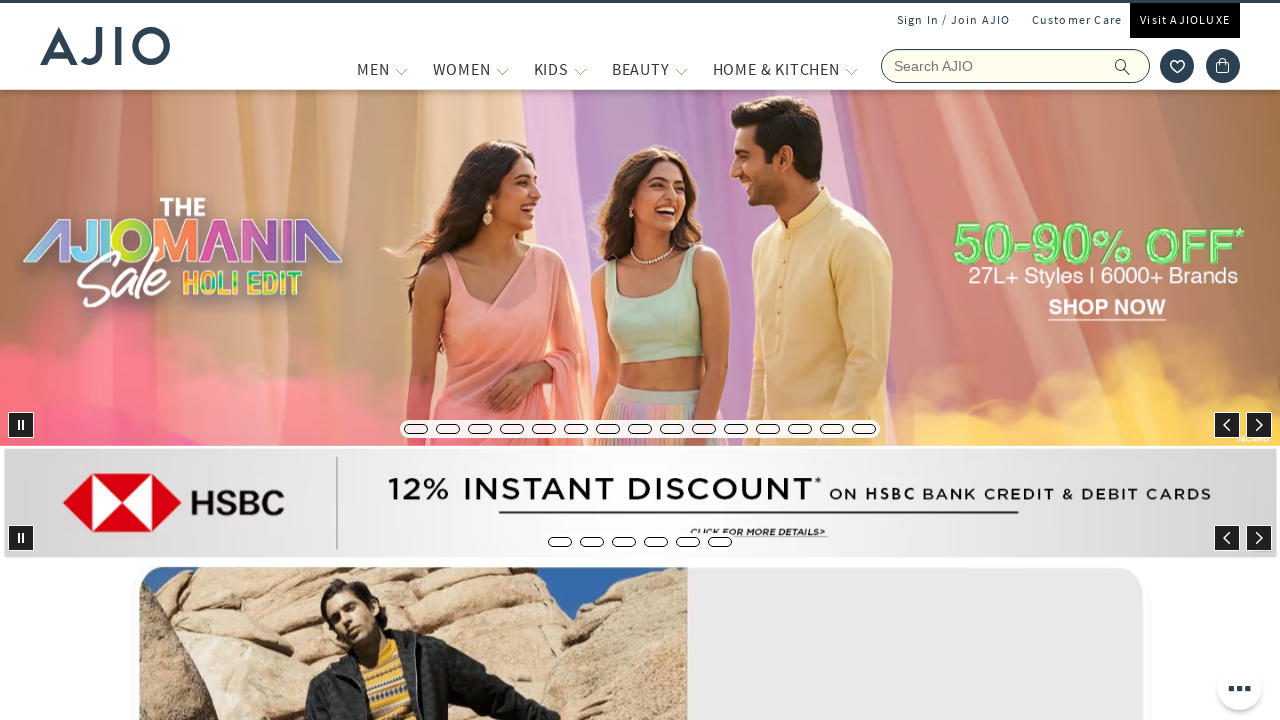

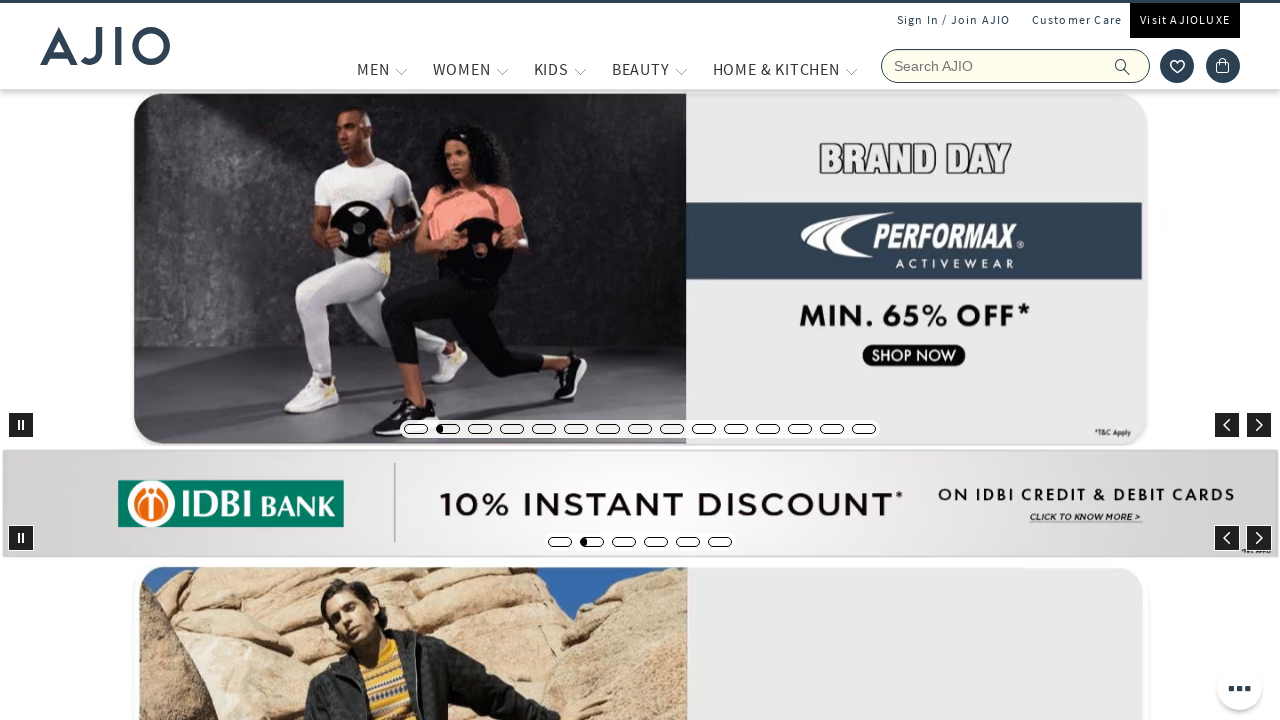